Tests scrolling functionality on the Selenium website by scrolling to the News section heading using JavaScript execution

Starting URL: https://www.selenium.dev/

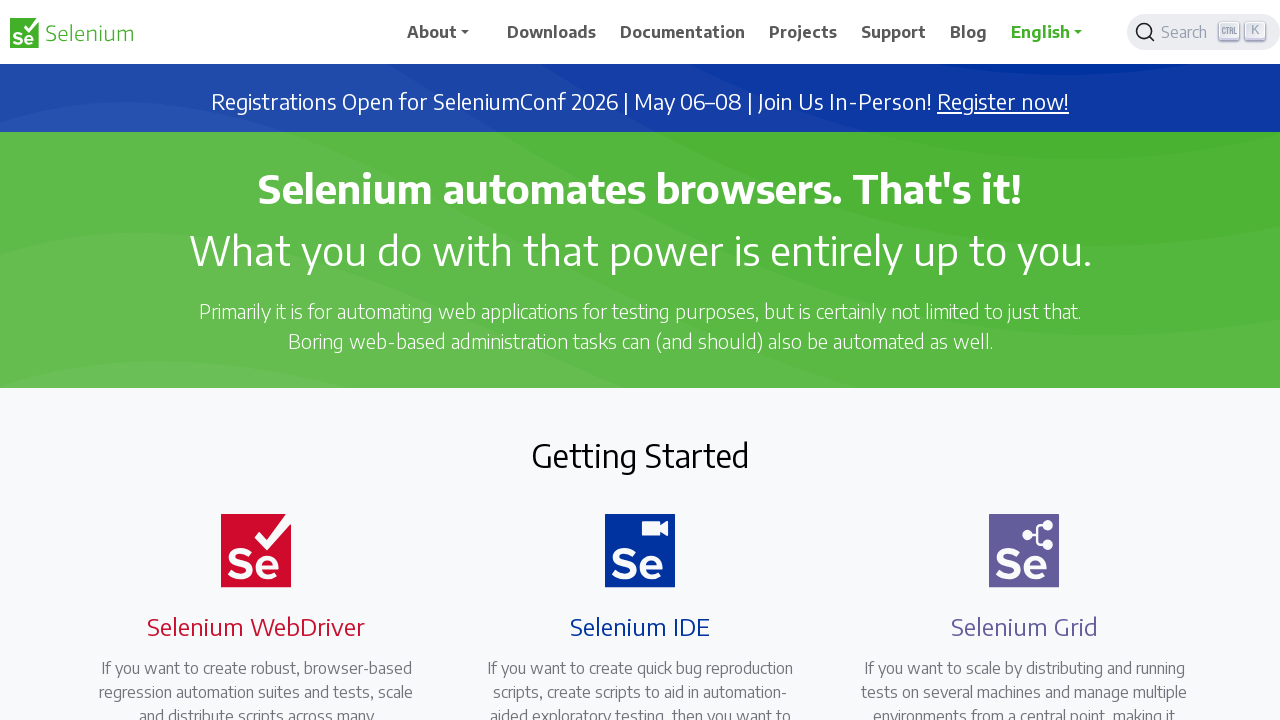

Located the News section heading element
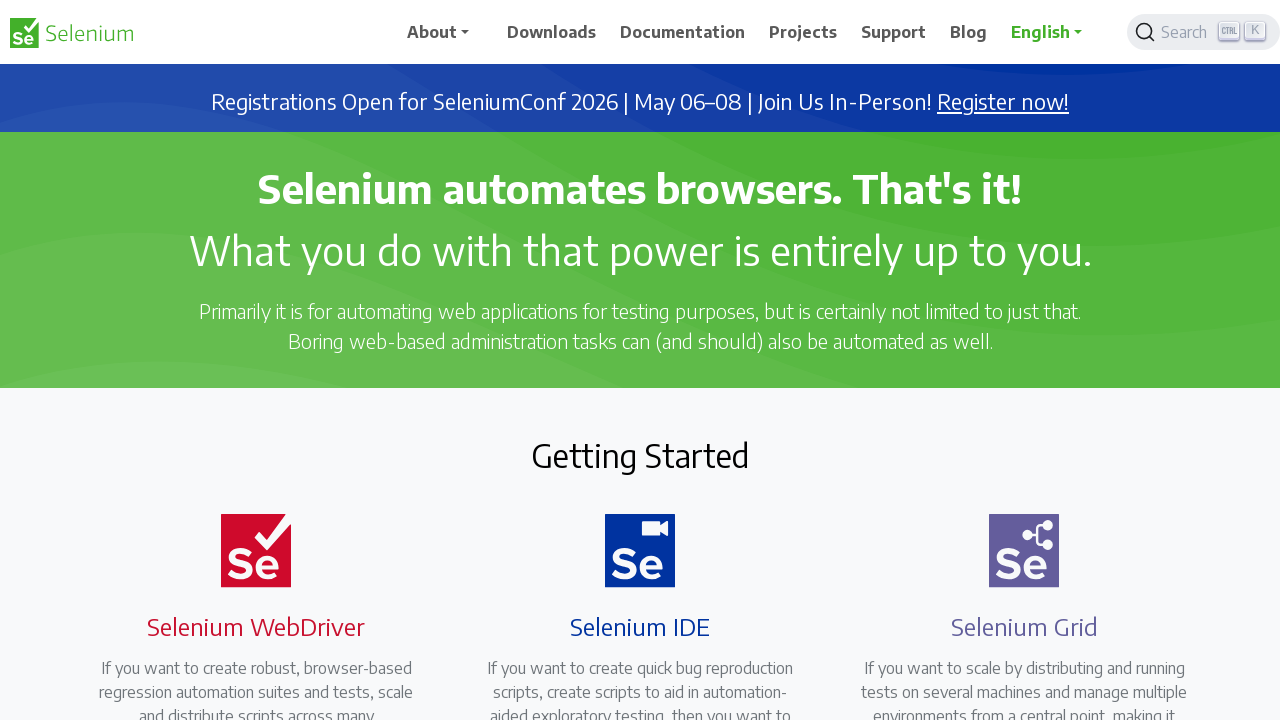

Scrolled the News section heading into view
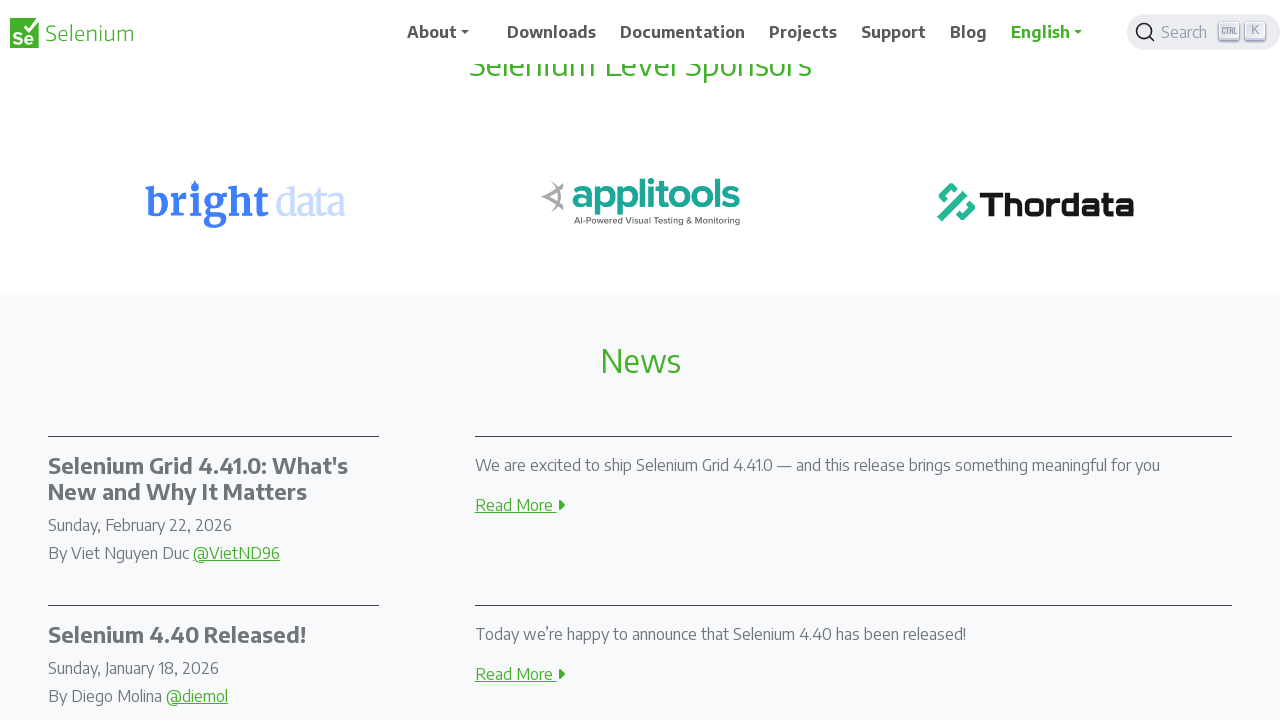

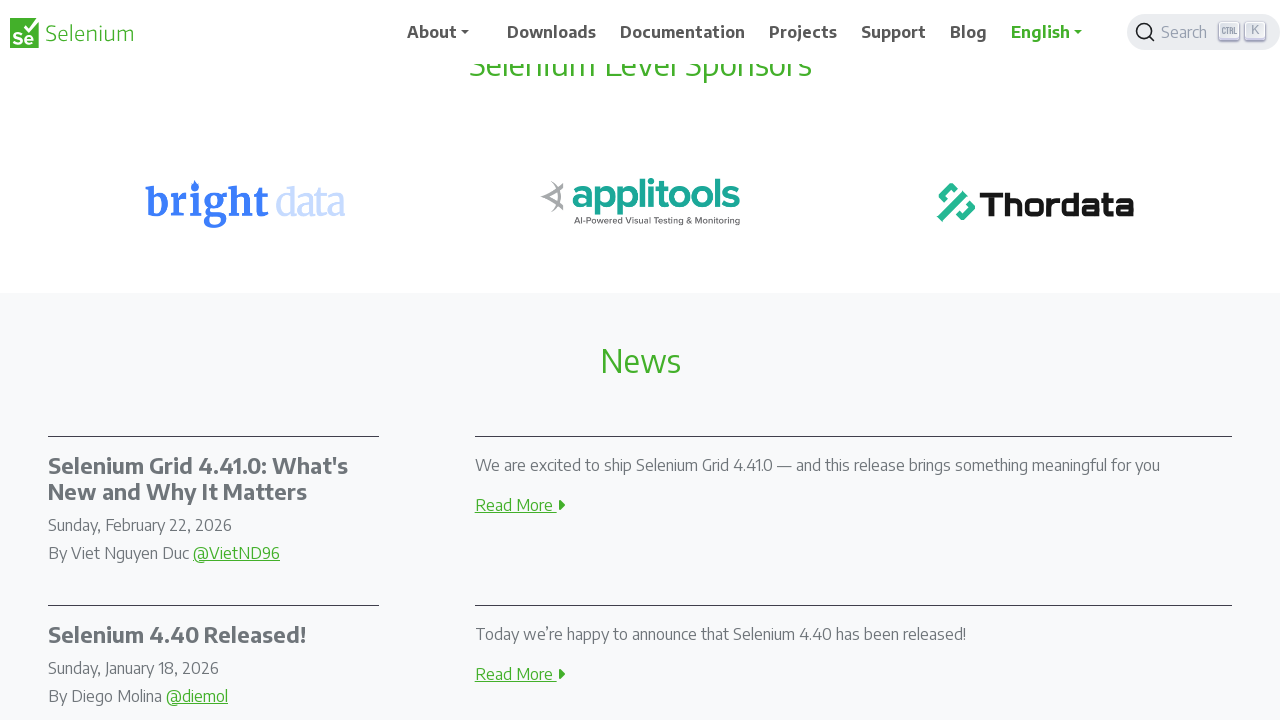